Tests the ability to inject jQuery and jQuery Growl library into a page and display notification messages using JavaScript execution.

Starting URL: http://the-internet.herokuapp.com

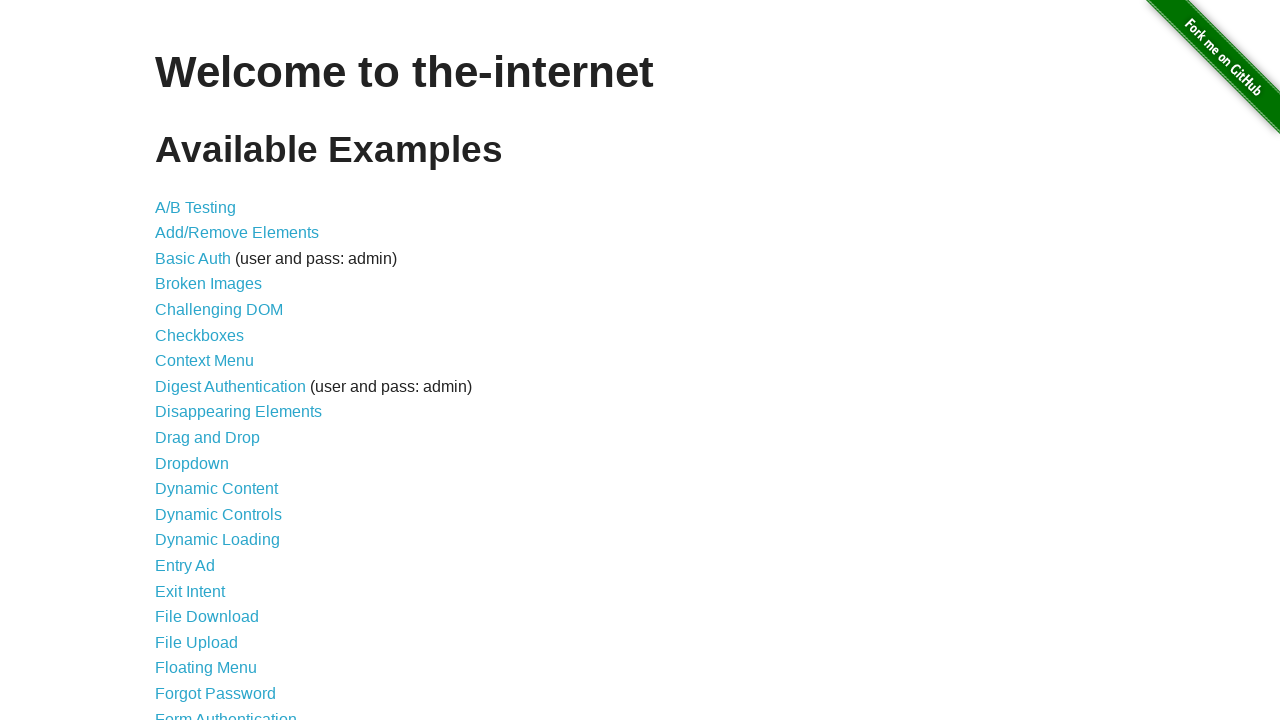

Injected jQuery library into page if not already present
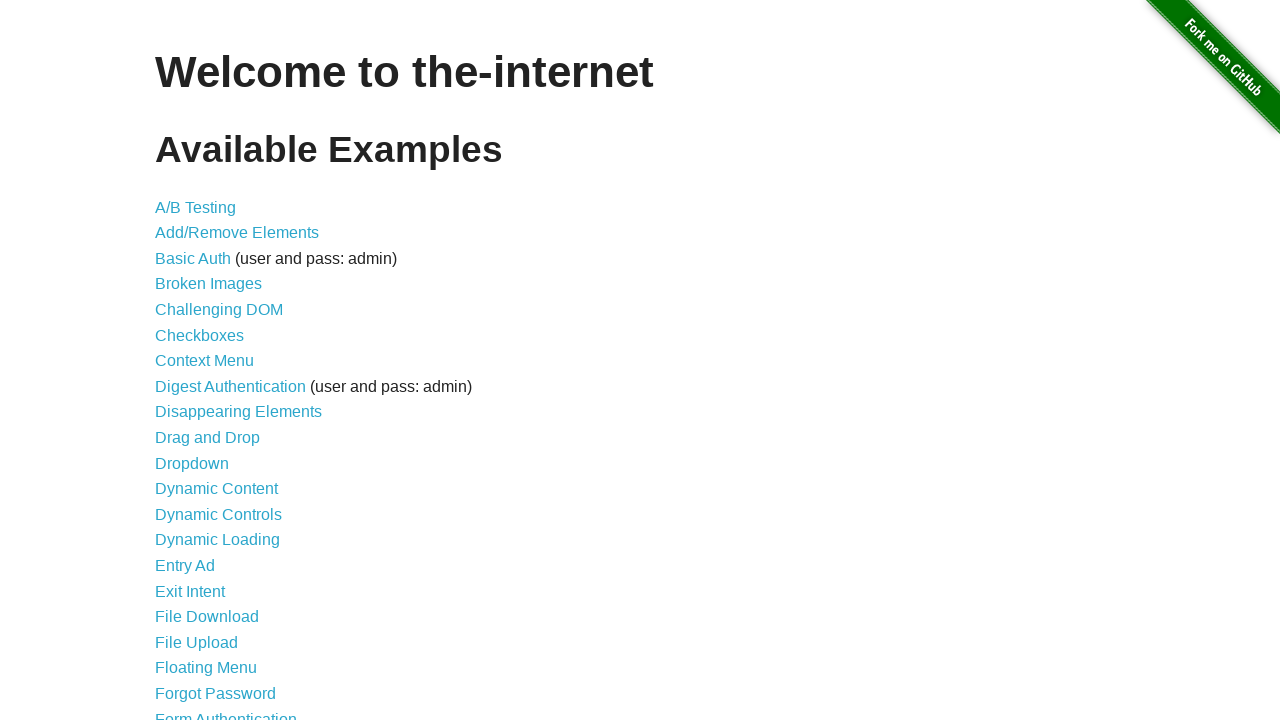

Loaded jQuery Growl library via getScript
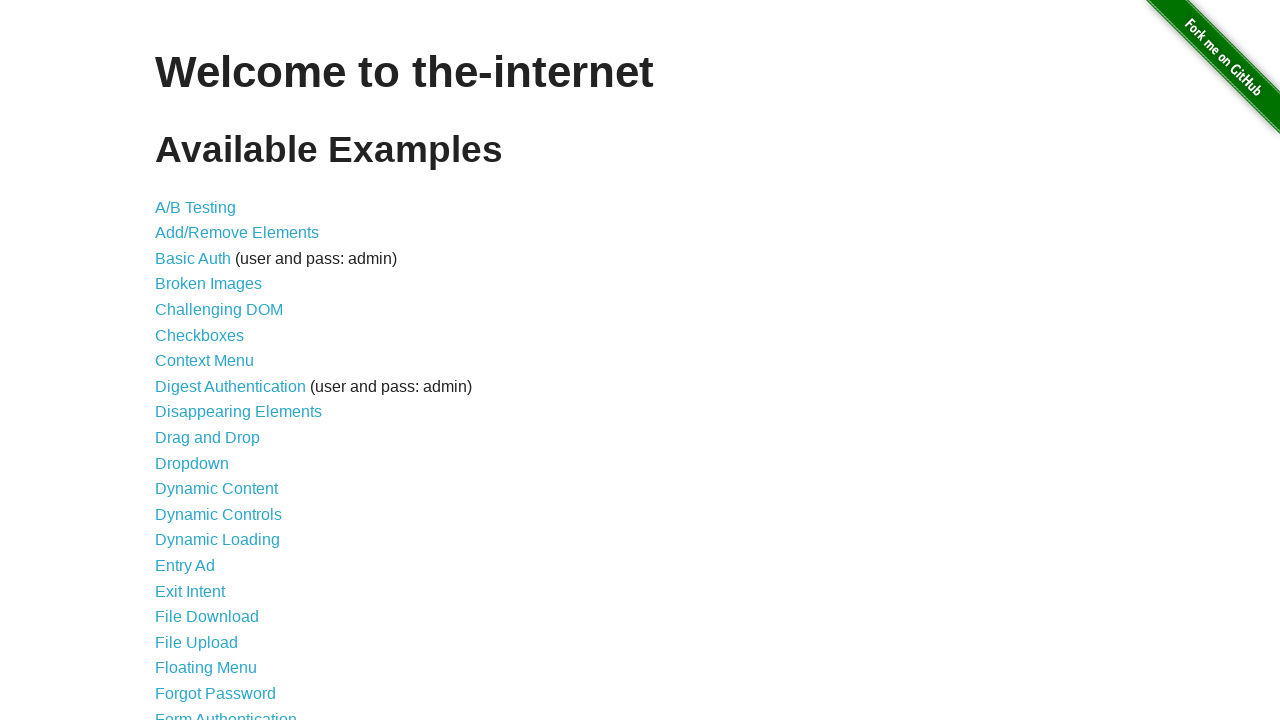

Appended jQuery Growl stylesheet to page head
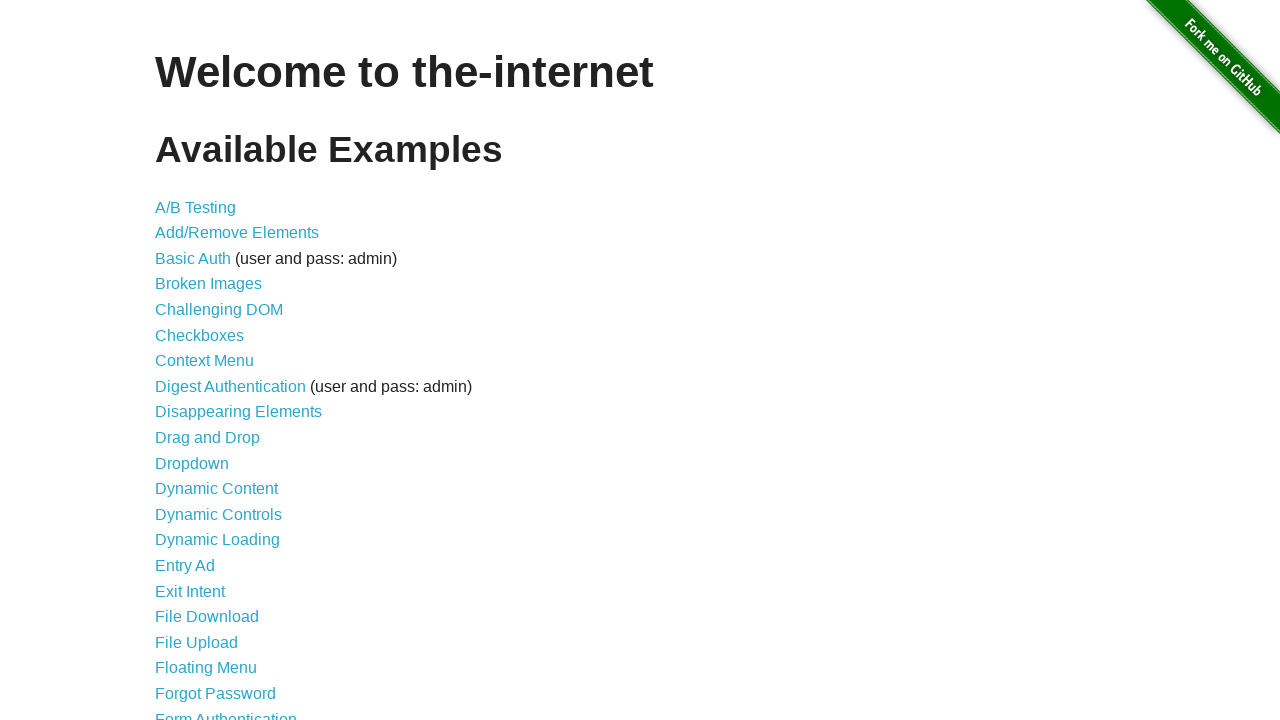

Waited 1 second for scripts to load
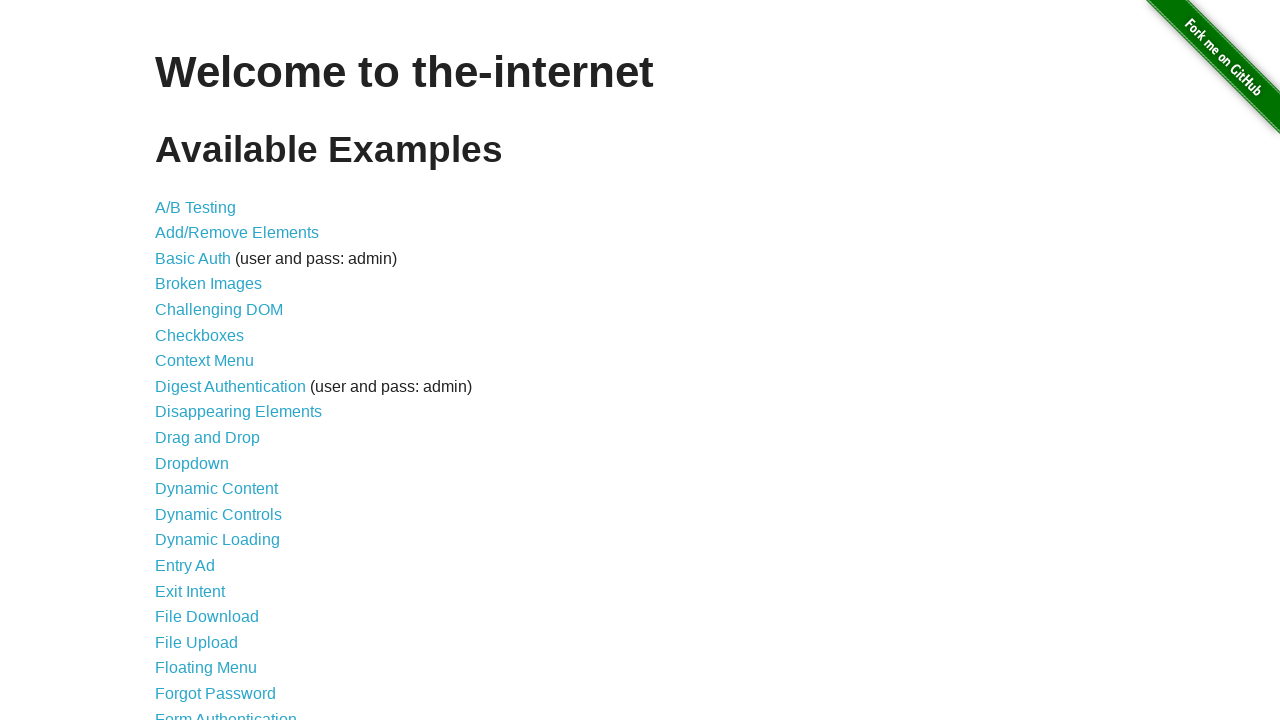

Displayed default growl notification with title 'GET' and message '/'
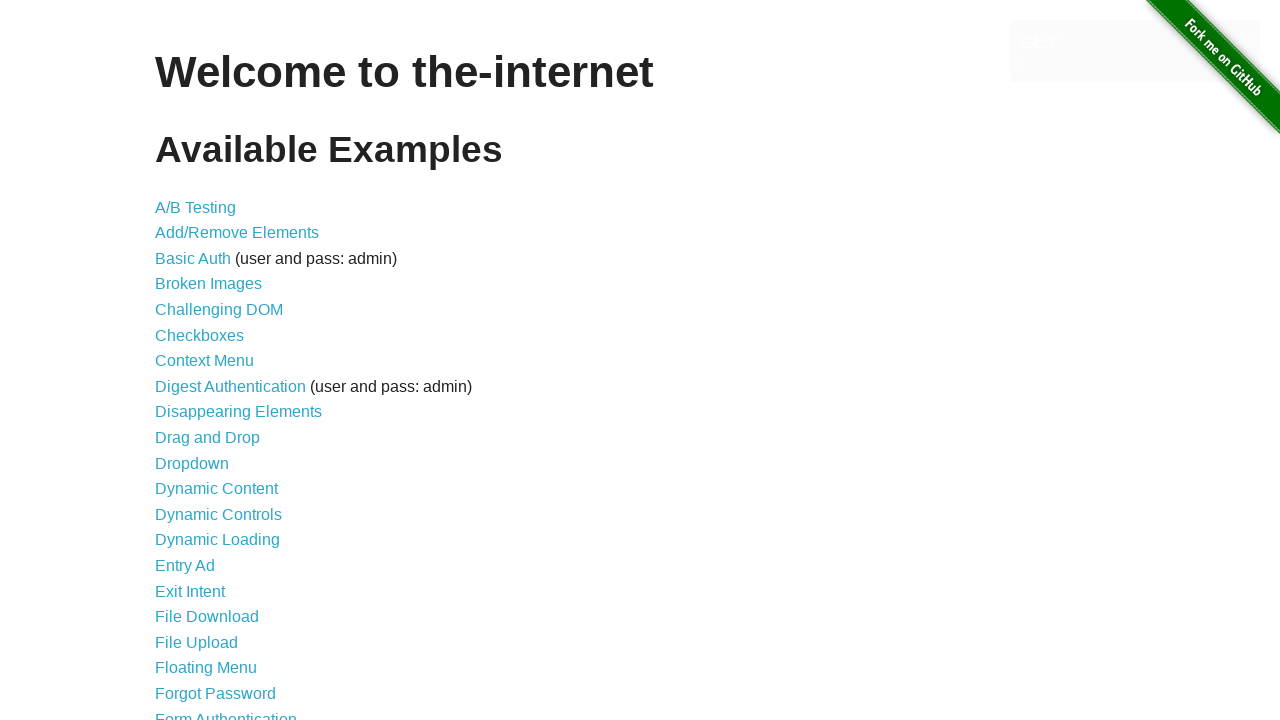

Displayed error growl notification
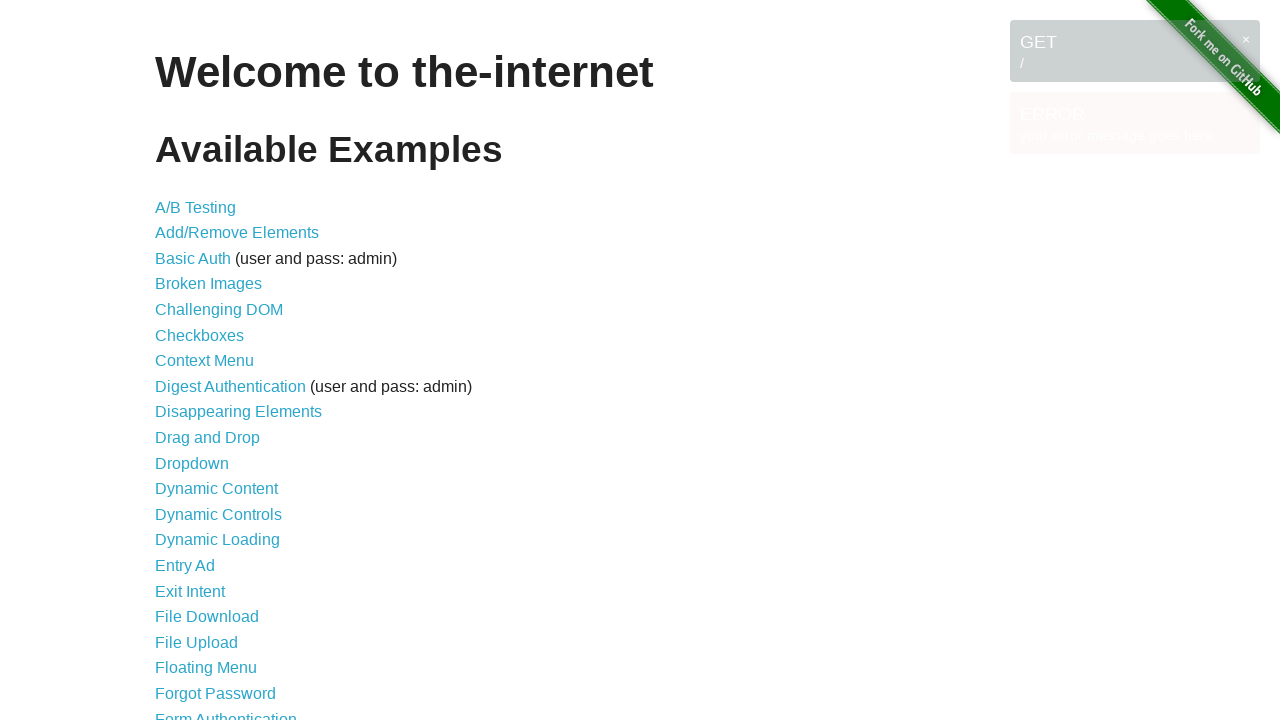

Displayed notice growl notification
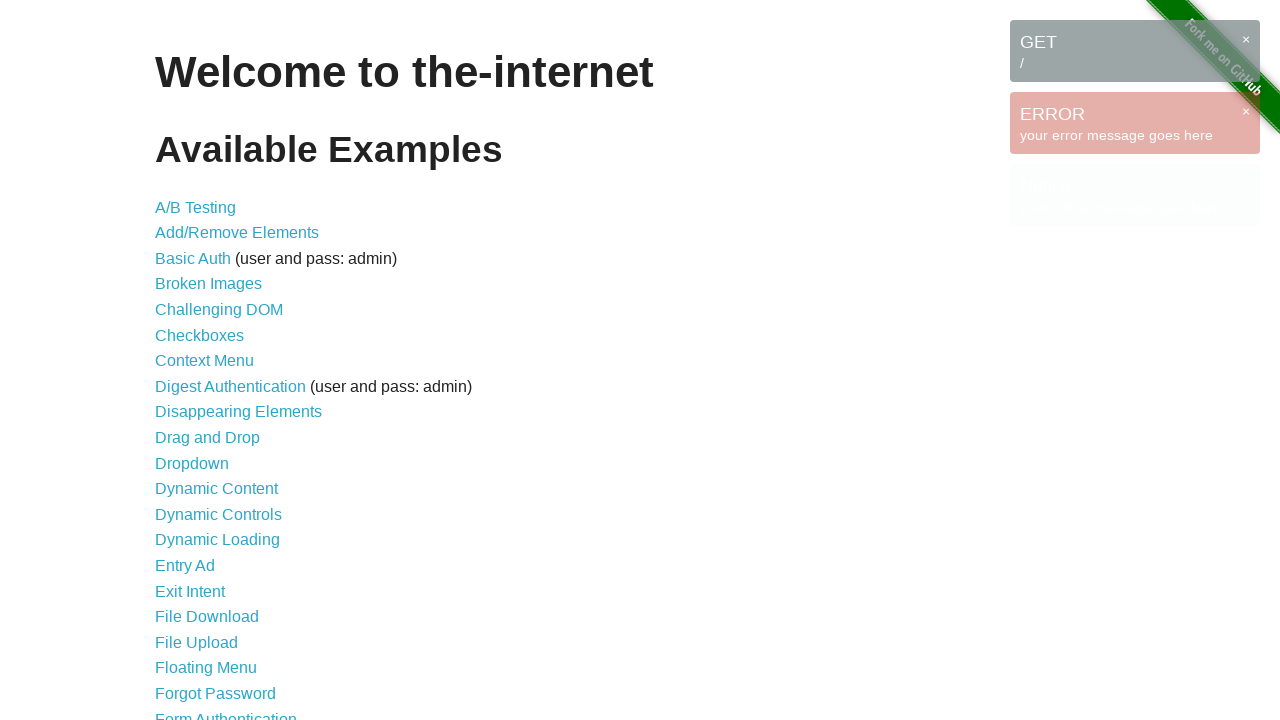

Displayed warning growl notification
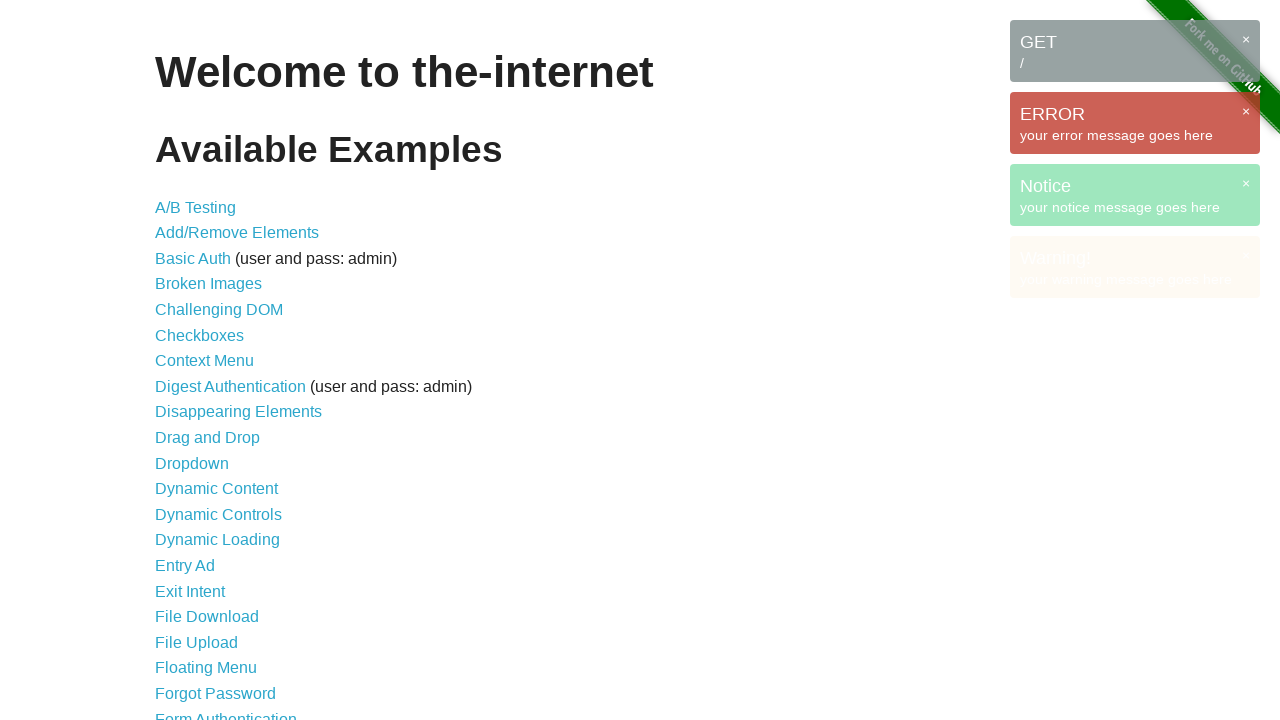

Waited 3 seconds to observe all growl notifications on screen
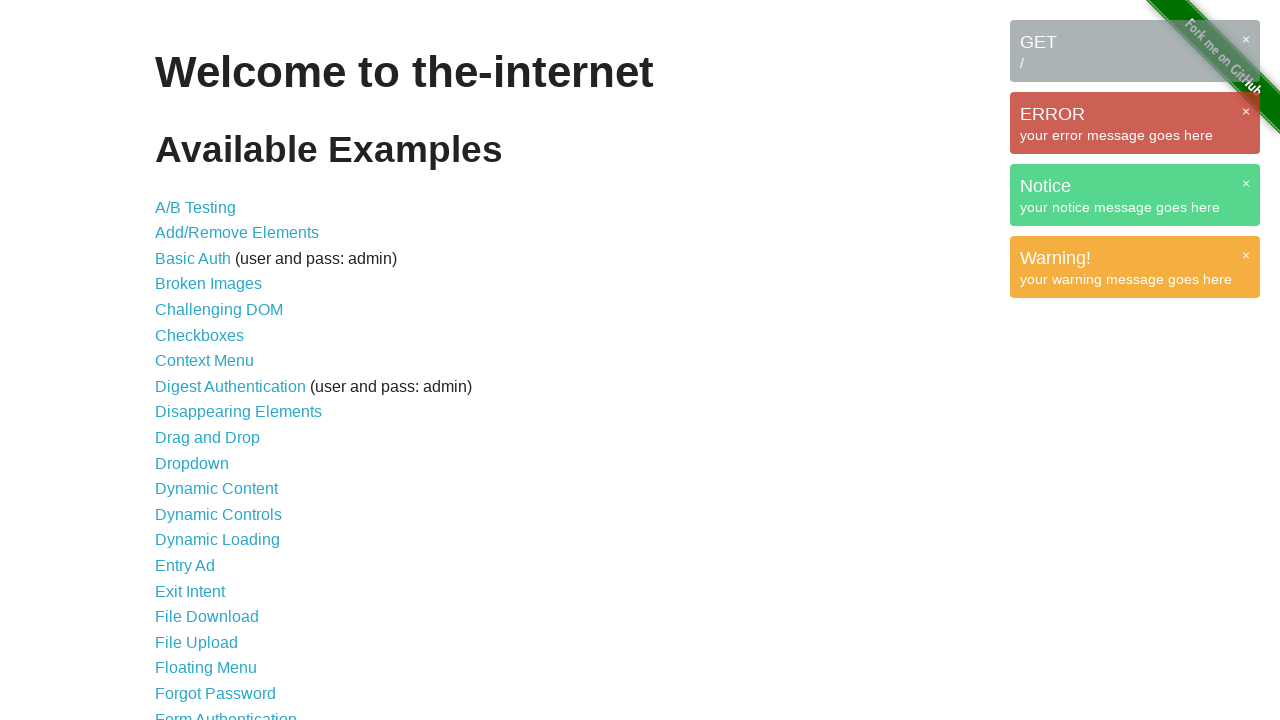

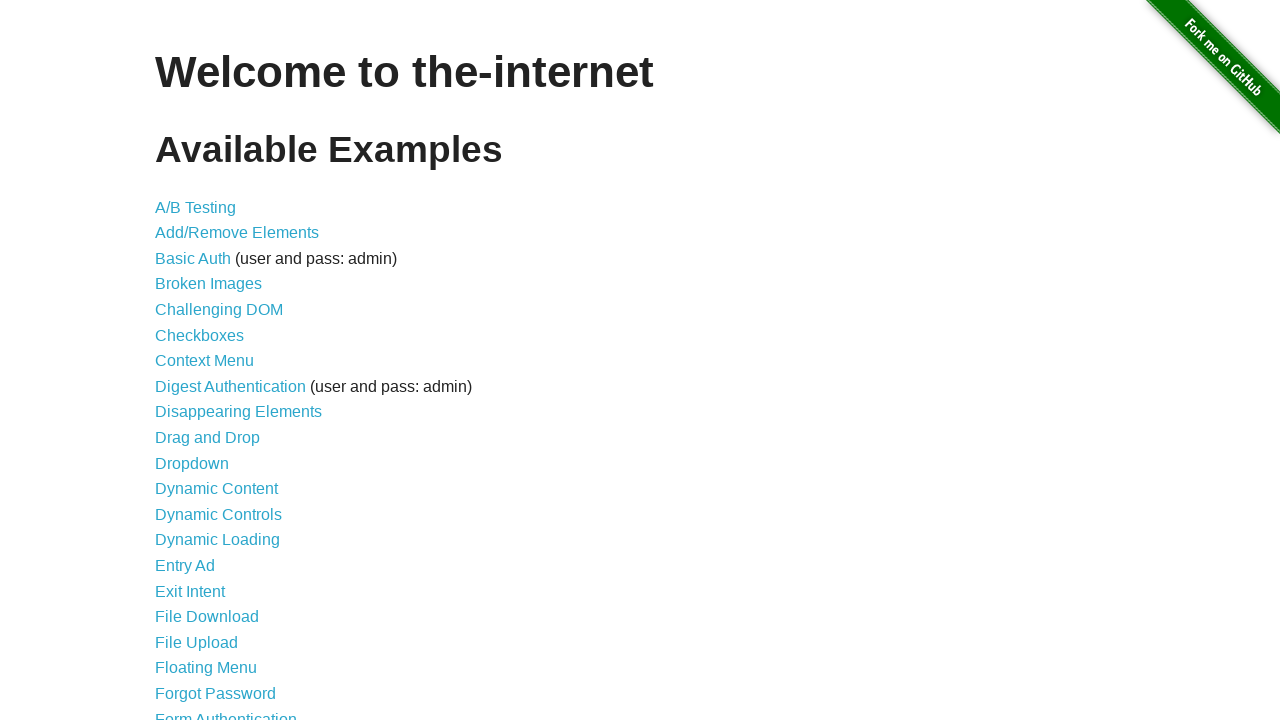